Clicks on first element with CSS selector .btn-outline-primary

Starting URL: https://bonigarcia.dev/selenium-webdriver-java/

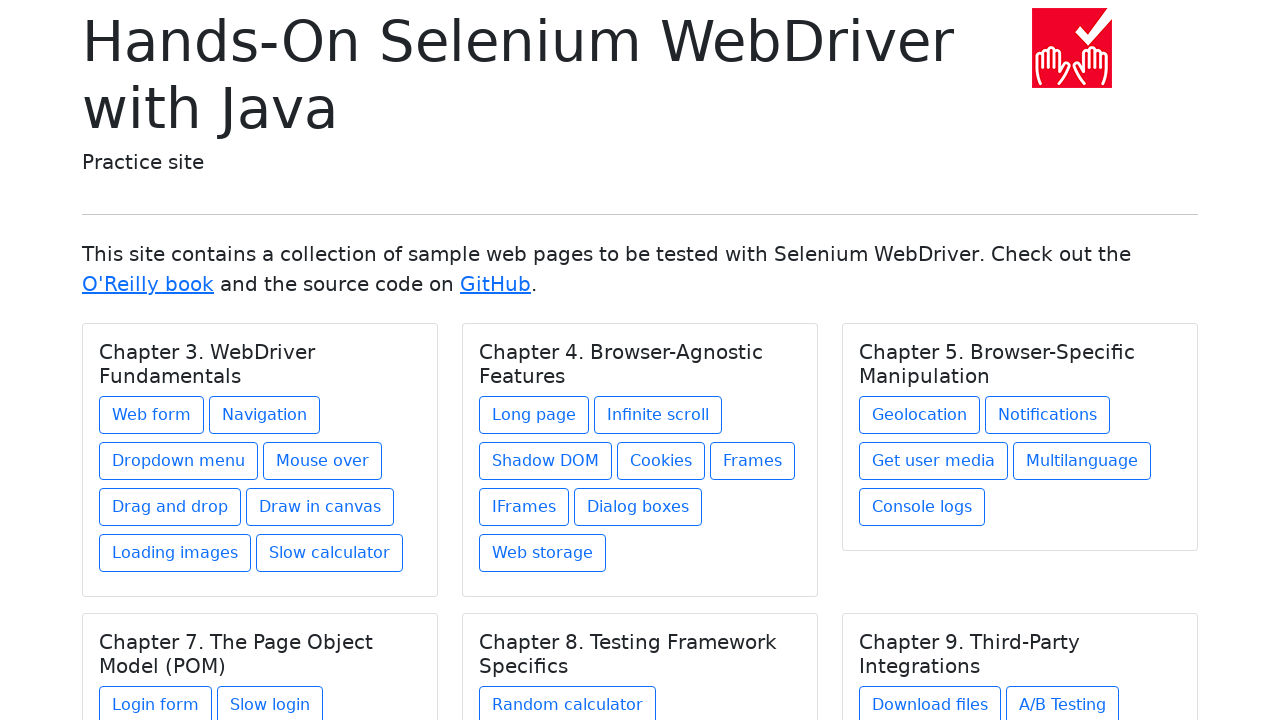

Clicked first element with CSS selector .btn-outline-primary at (152, 415) on .btn-outline-primary >> nth=0
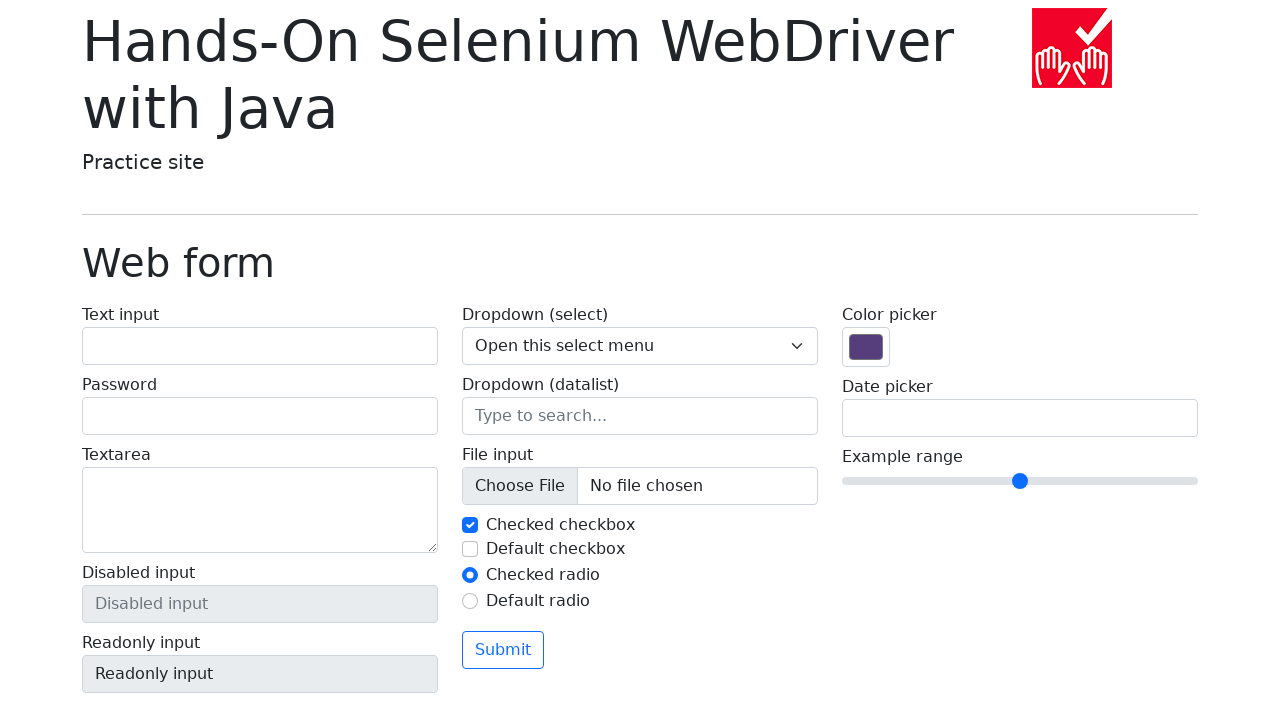

Verified navigation to web form page
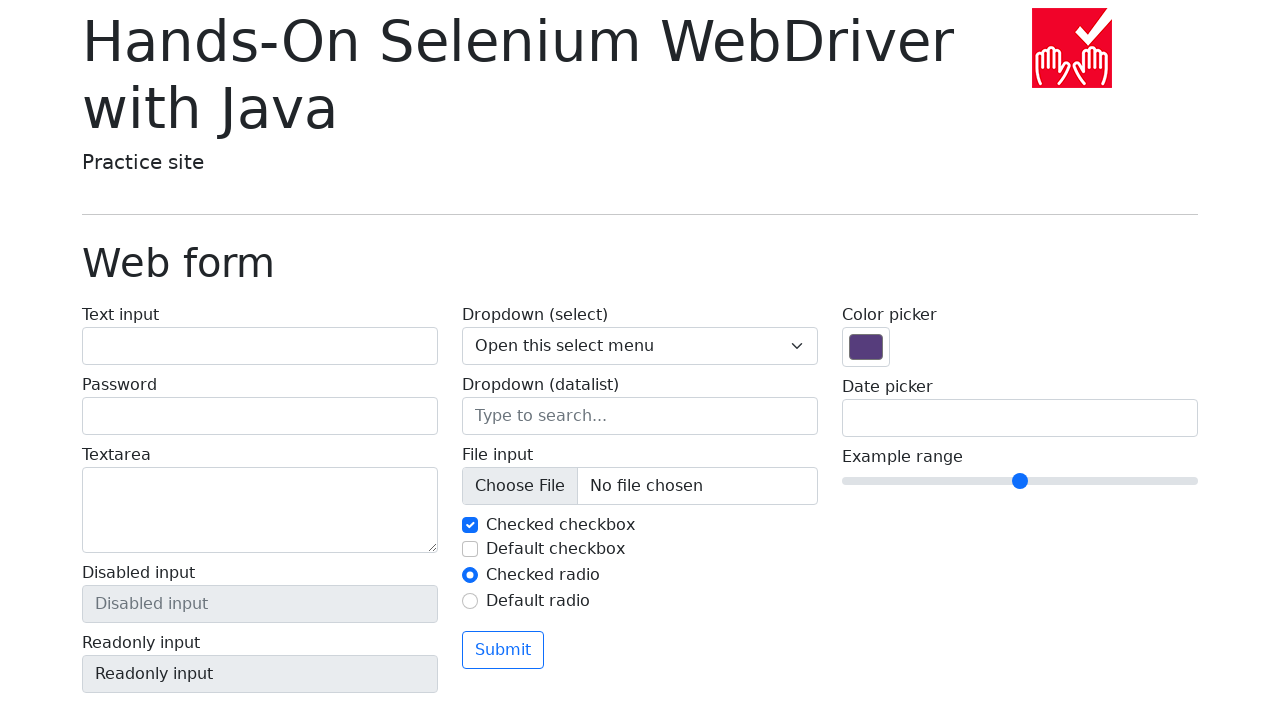

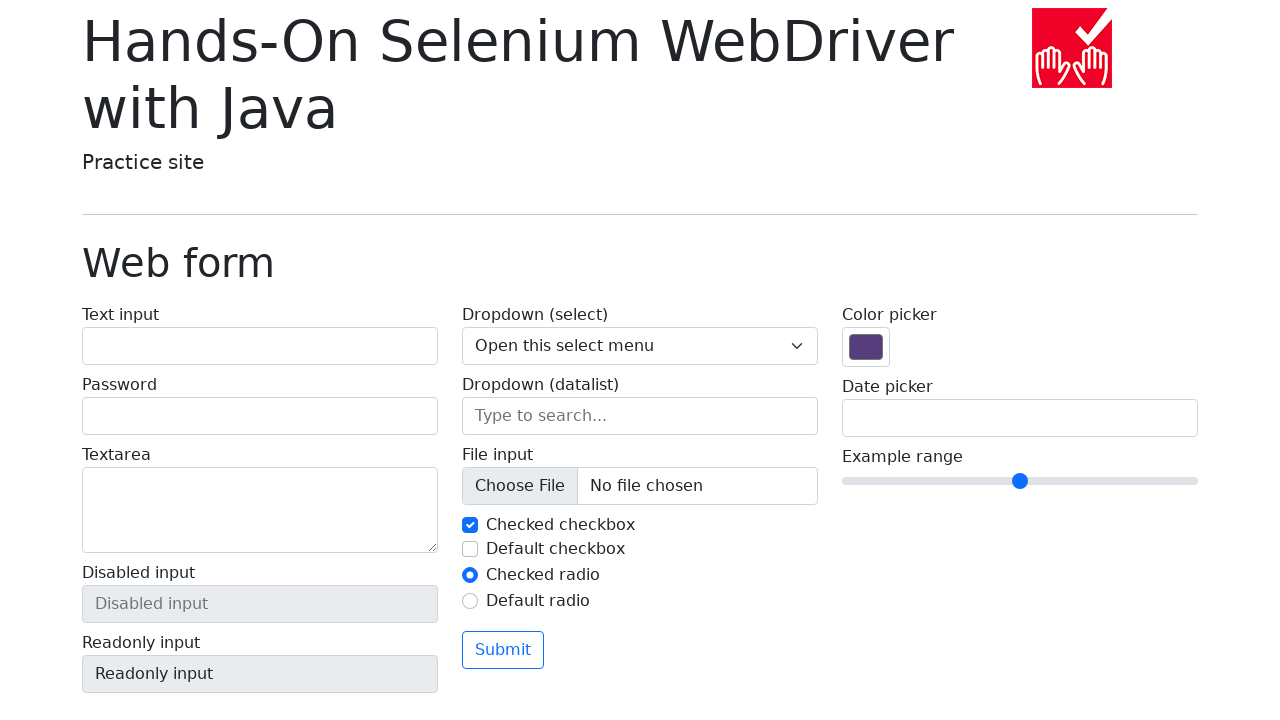